Tests the Select Menu page by clicking on the "Select One" dropdown and selecting the "Other" option from the list.

Starting URL: https://demoqa.com/select-menu

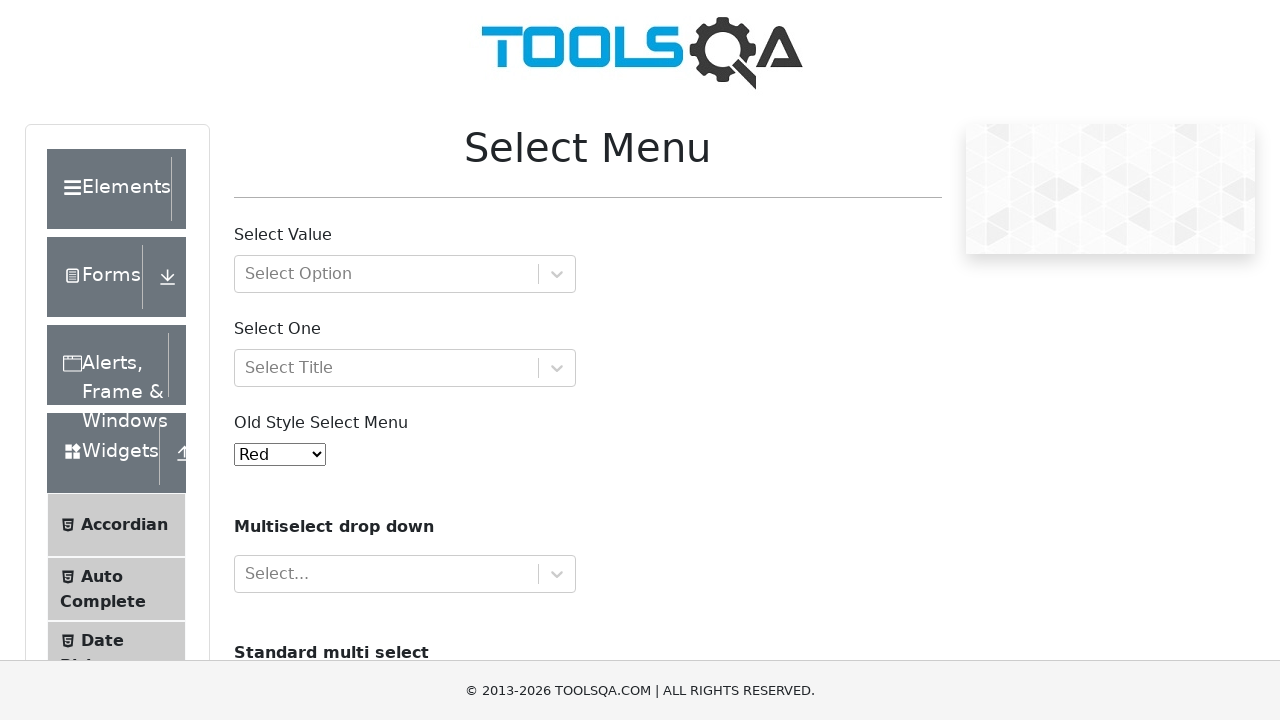

Clicked on the 'Select One' dropdown to open it at (405, 368) on #selectOne
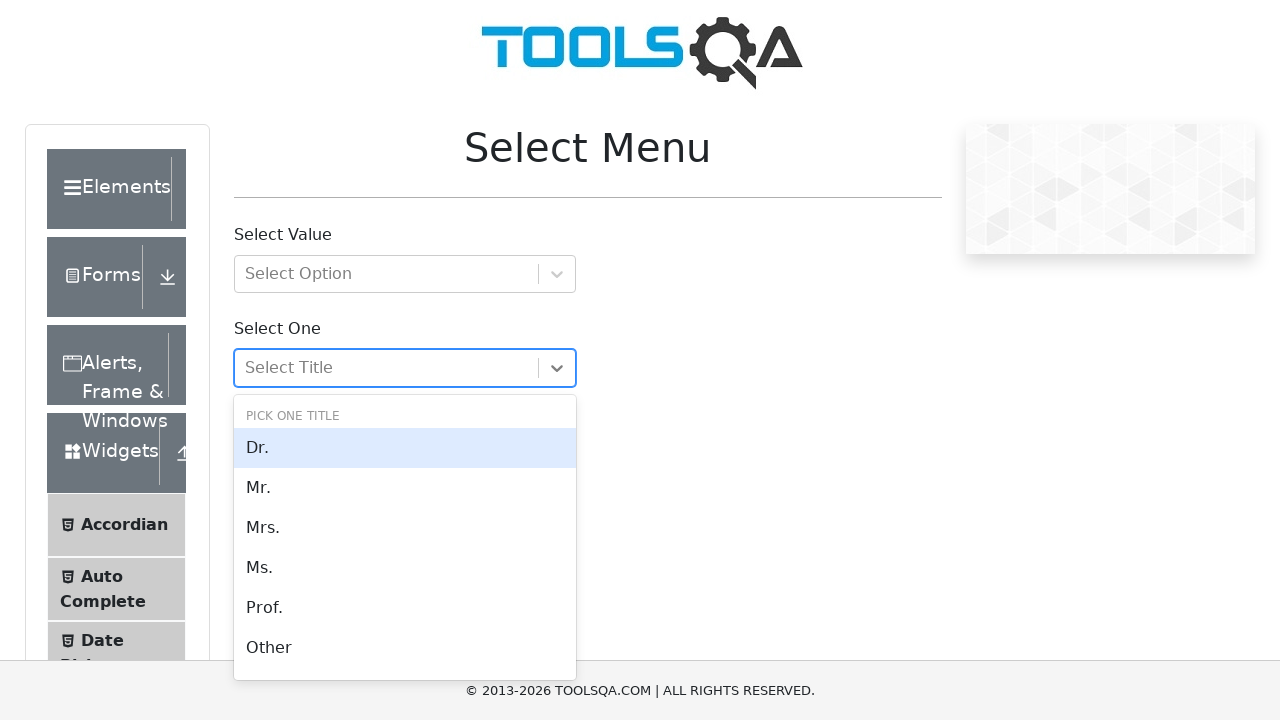

Selected 'Other' option from the dropdown list at (405, 648) on div[id^="react-select"][id*="option"] >> internal:has-text="Other"i
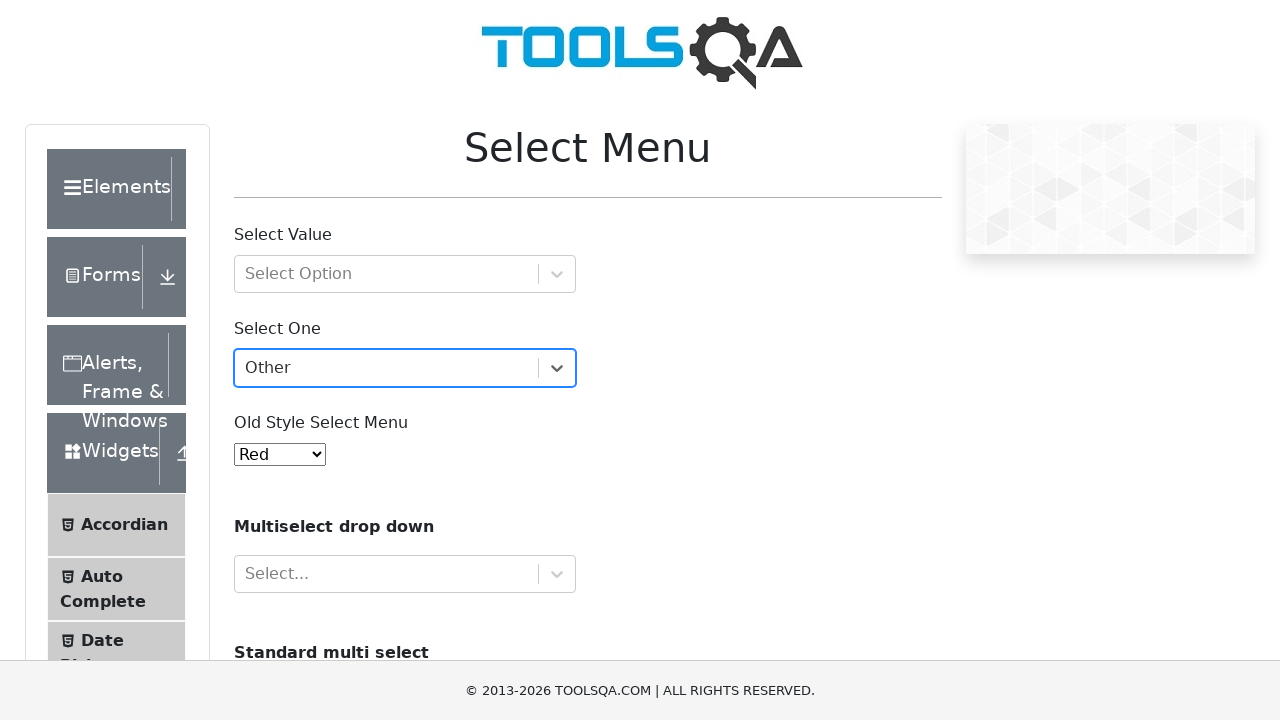

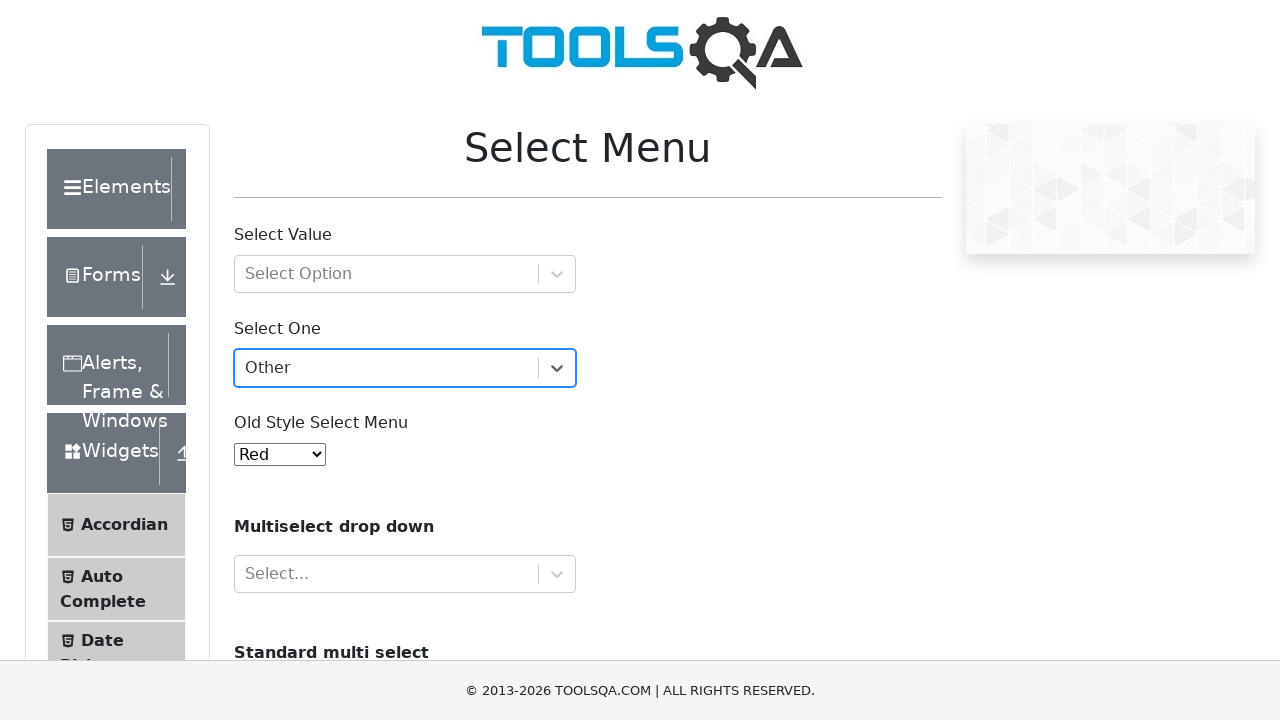